Tests prompt alert handling by clicking a button to trigger the alert, entering text, and accepting it

Starting URL: https://www.automationtestinginsider.com/2019/08/textarea-textarea-element-defines-multi.html

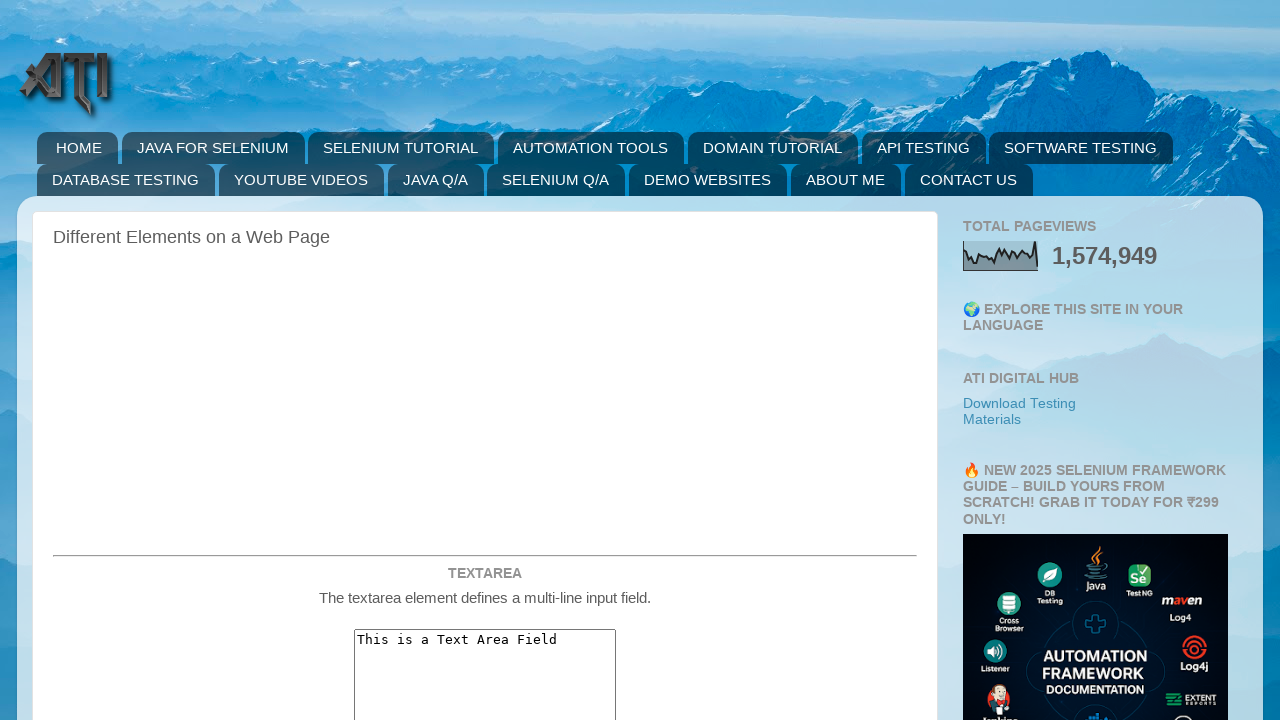

Navigated to textarea test page
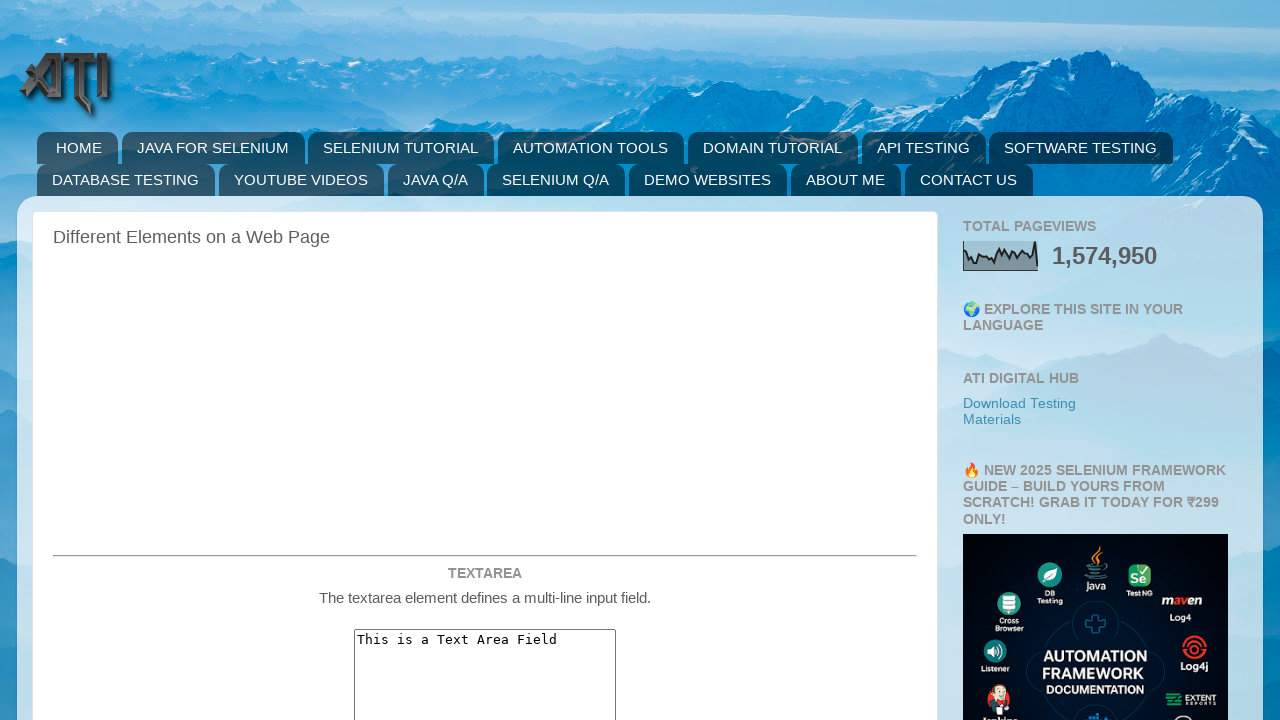

Clicked prompt alert button at (485, 361) on #promptAlert
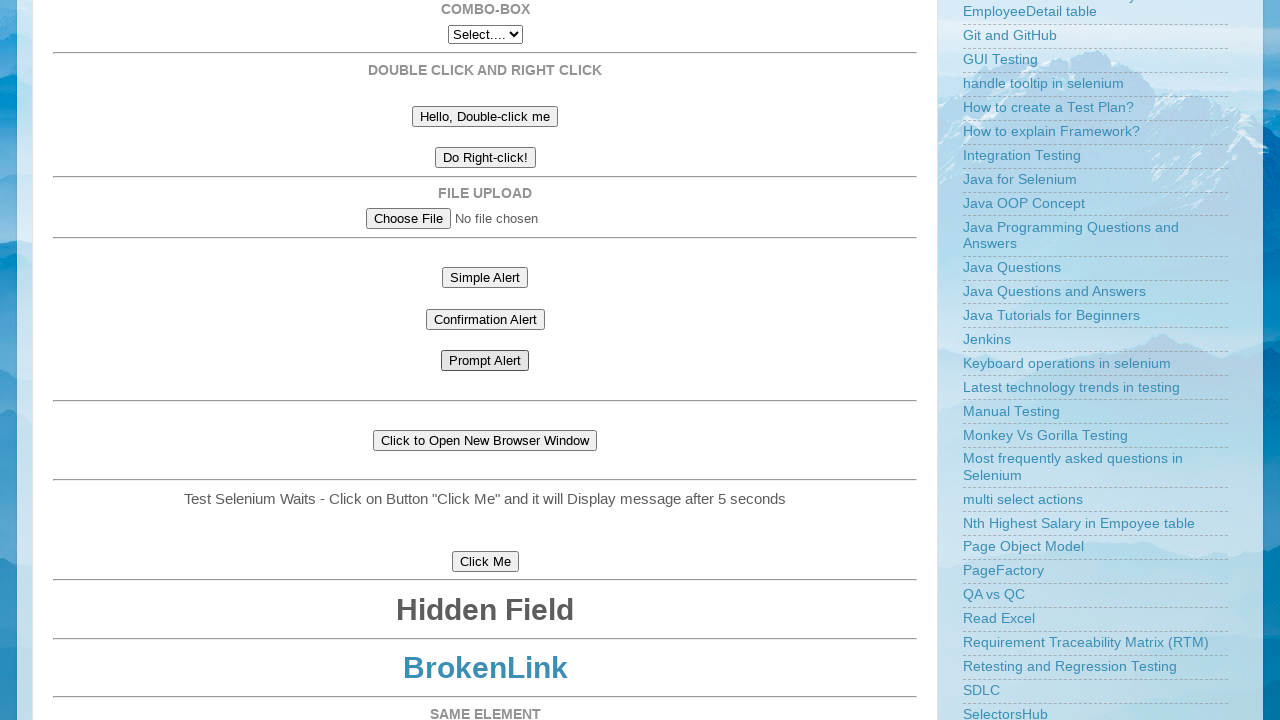

Set up dialog handler to accept with 'Yes'
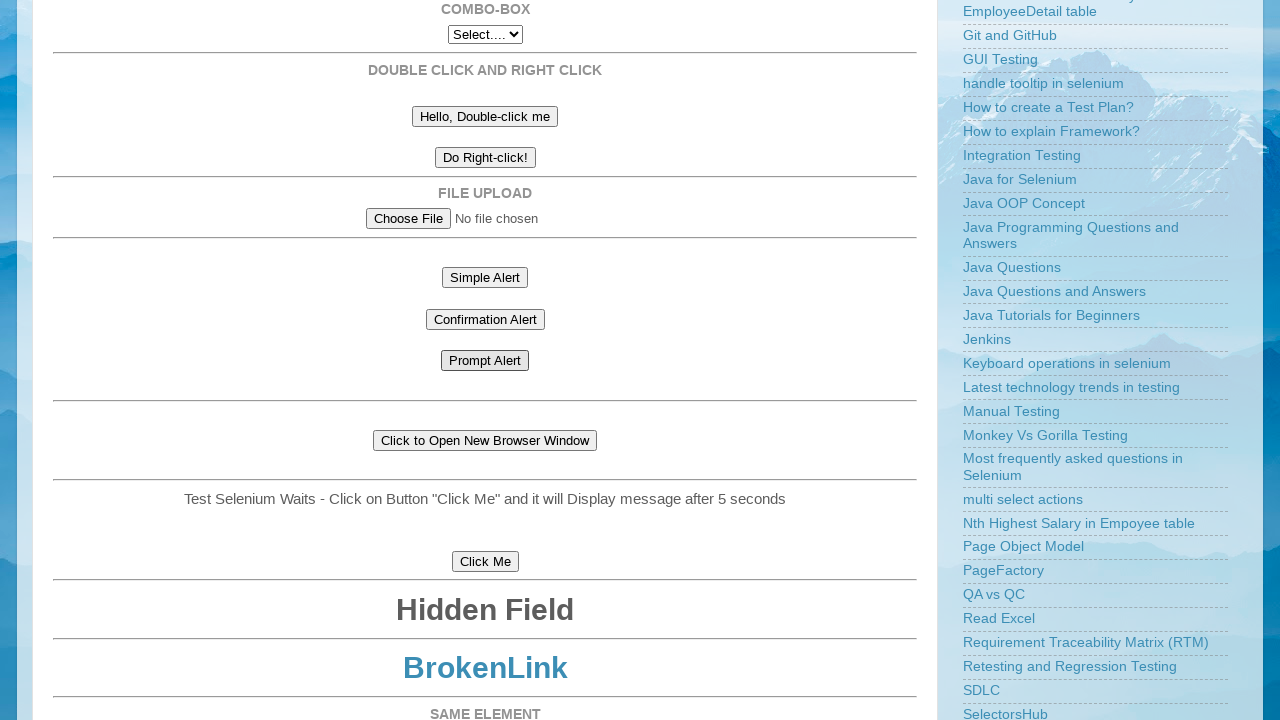

Clicked prompt alert button and accepted dialog with 'Yes' at (485, 361) on #promptAlert
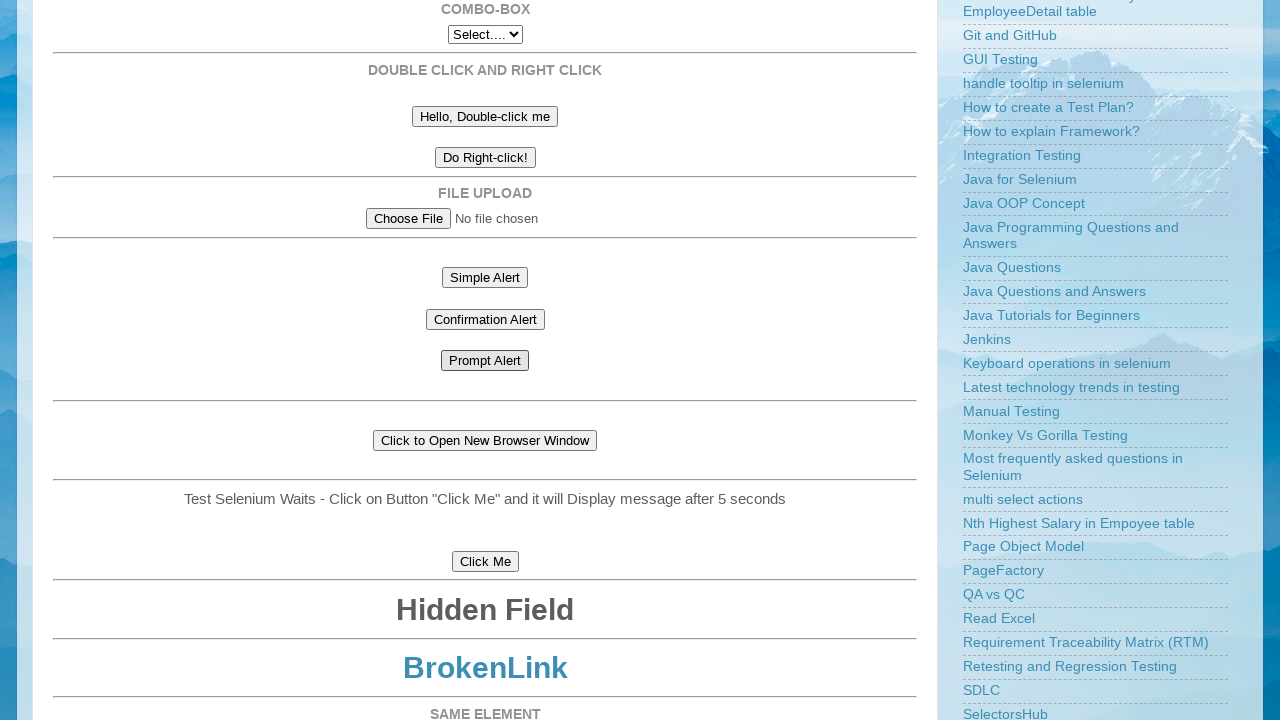

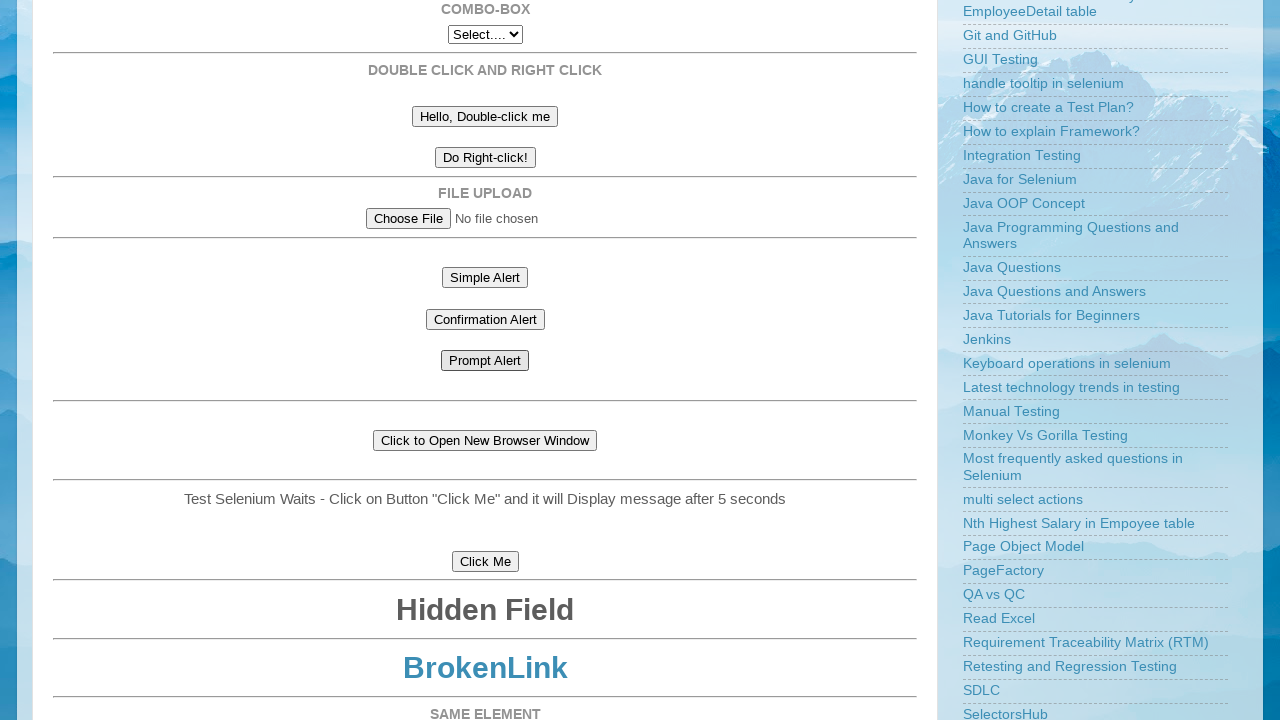